Tests editing a todo item by double-clicking, typing new text, and pressing Enter

Starting URL: https://demo.playwright.dev/todomvc

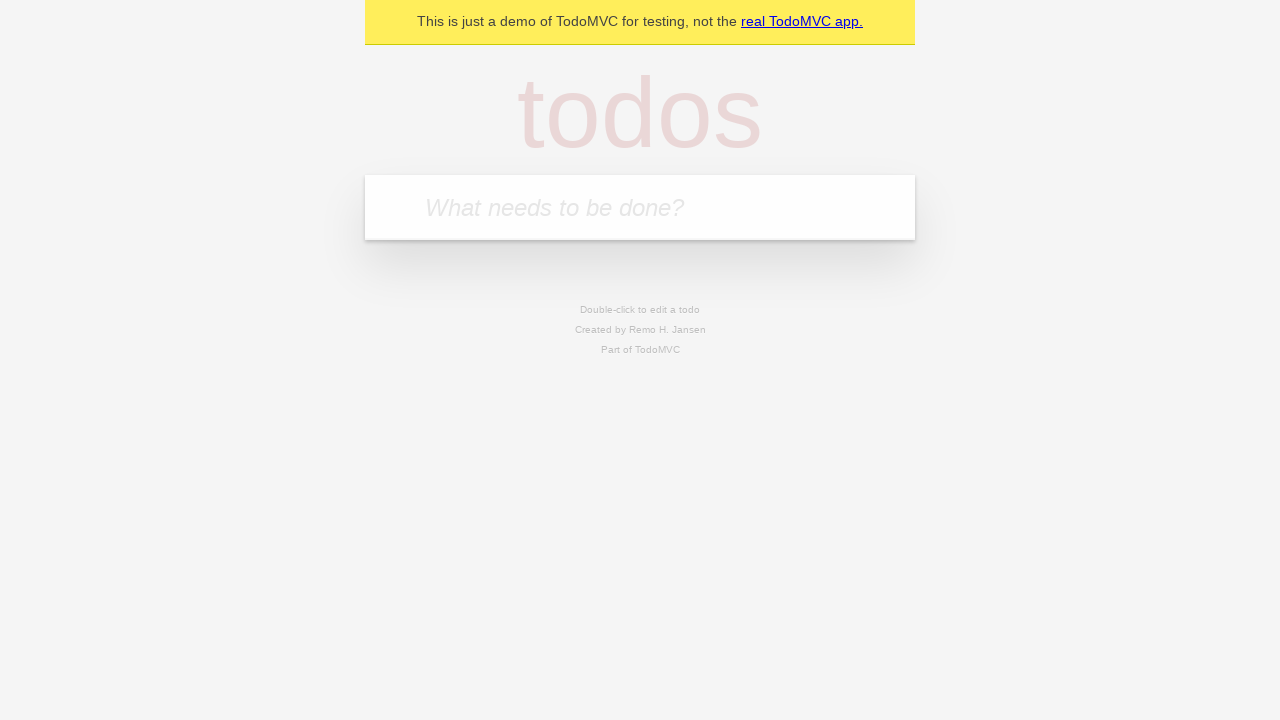

Filled todo input with 'buy some cheese' on internal:attr=[placeholder="What needs to be done?"i]
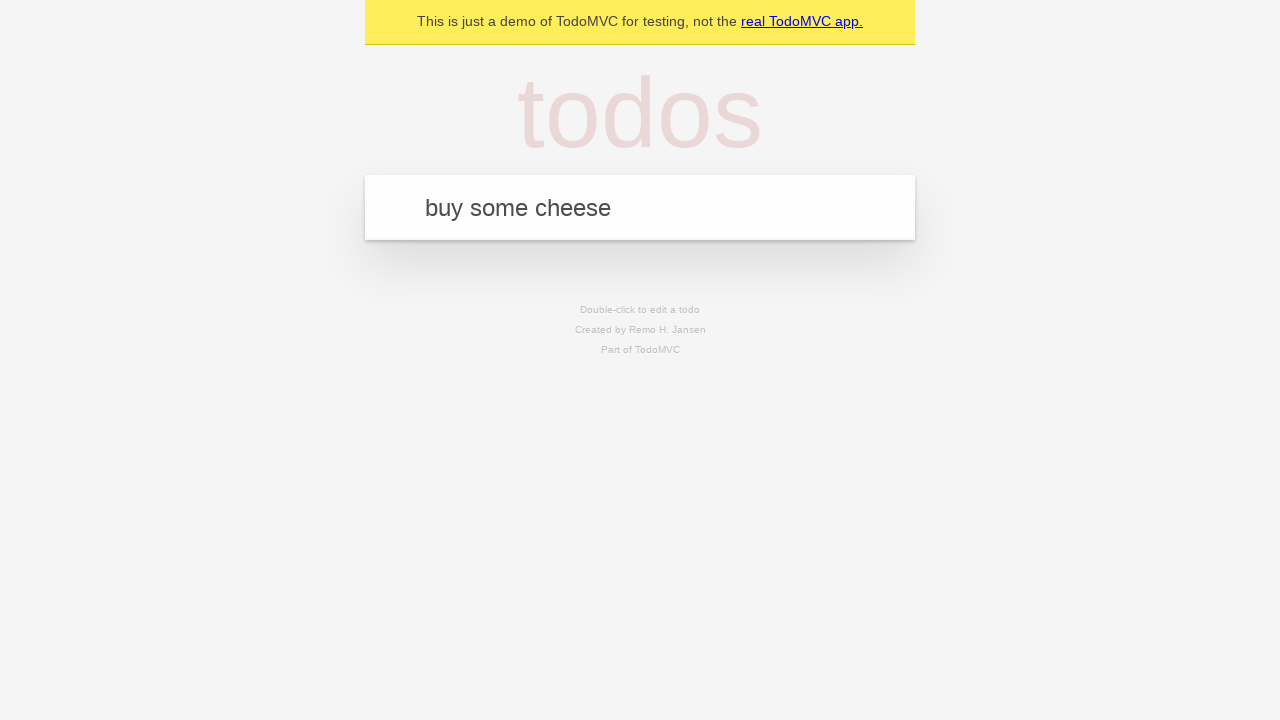

Pressed Enter to create first todo item on internal:attr=[placeholder="What needs to be done?"i]
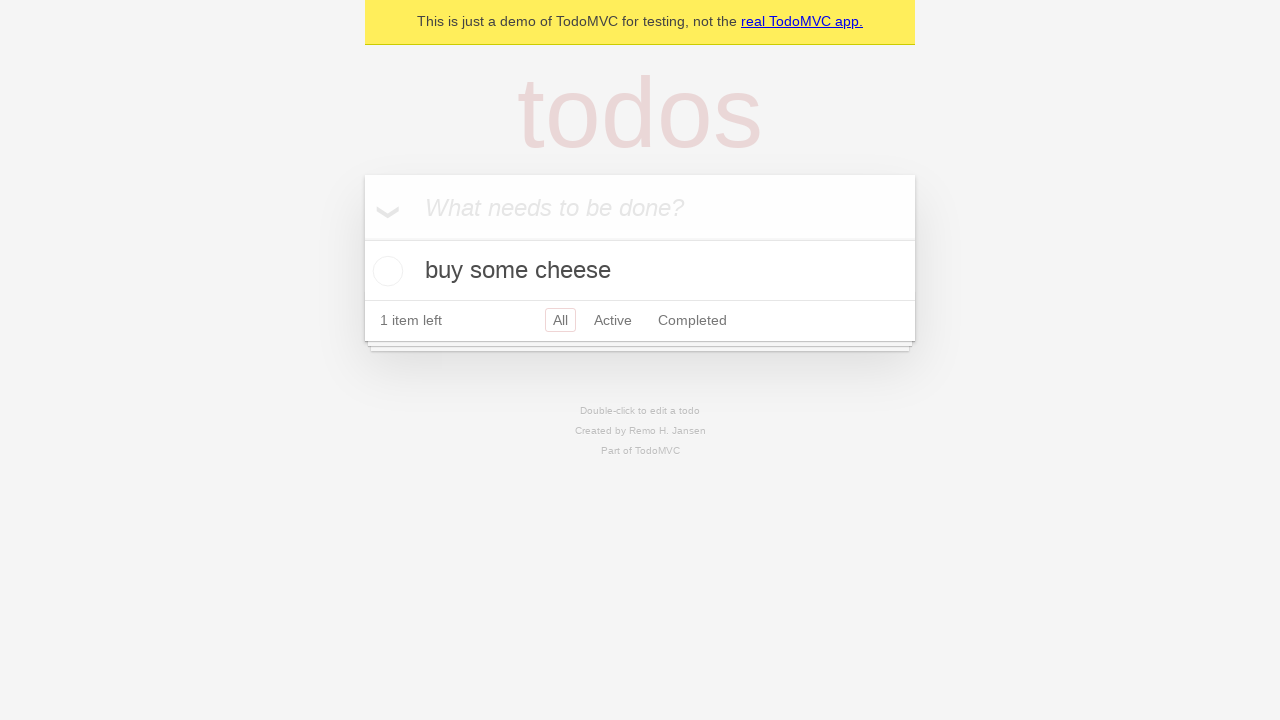

Filled todo input with 'feed the cat' on internal:attr=[placeholder="What needs to be done?"i]
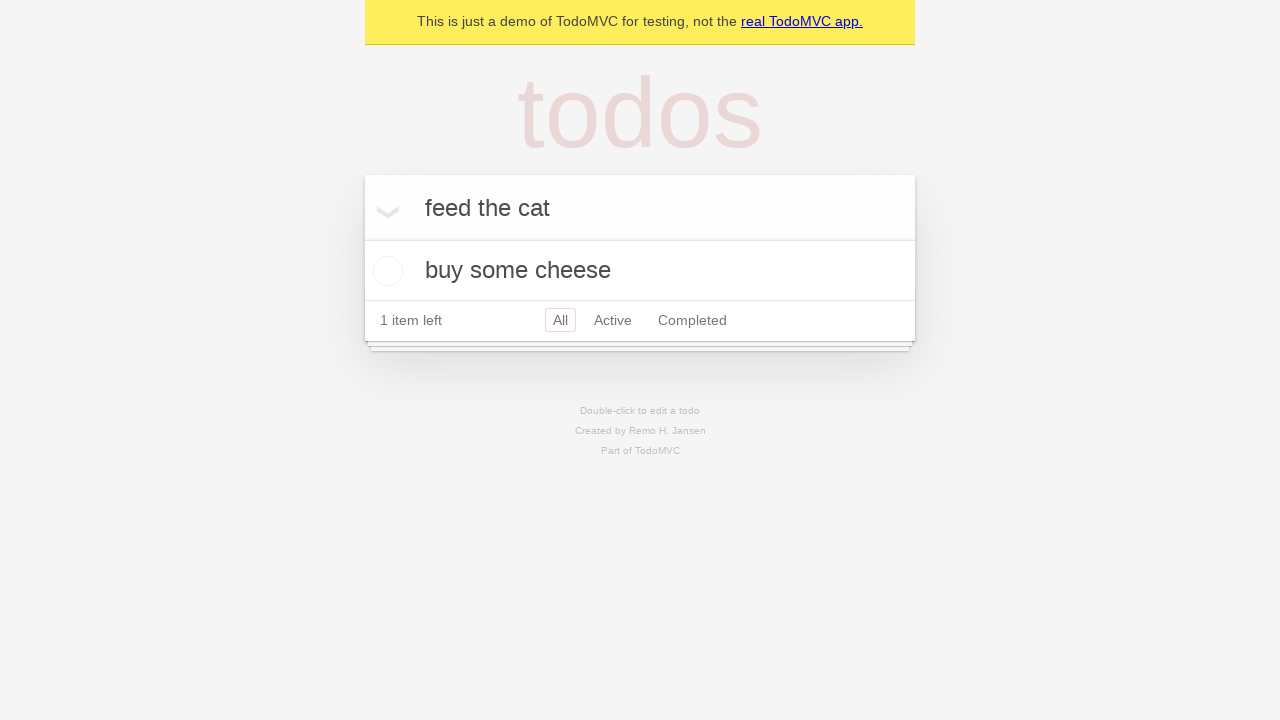

Pressed Enter to create second todo item on internal:attr=[placeholder="What needs to be done?"i]
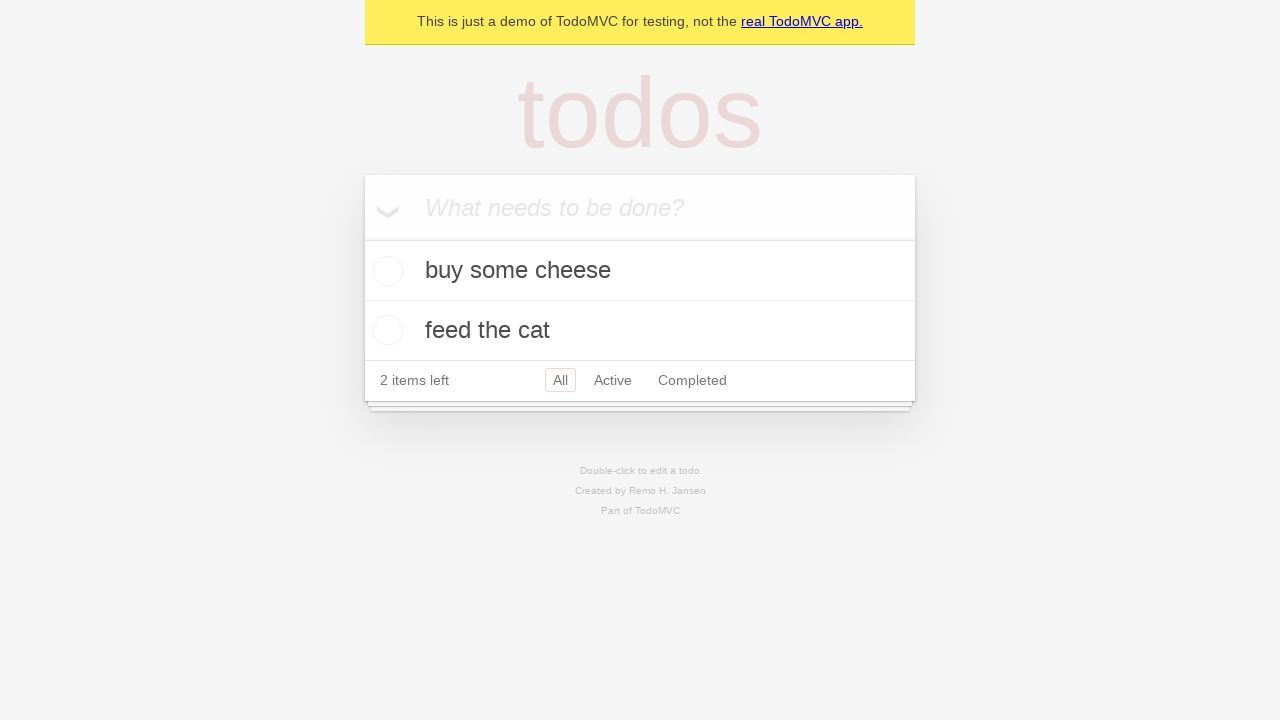

Filled todo input with 'book a doctors appointment' on internal:attr=[placeholder="What needs to be done?"i]
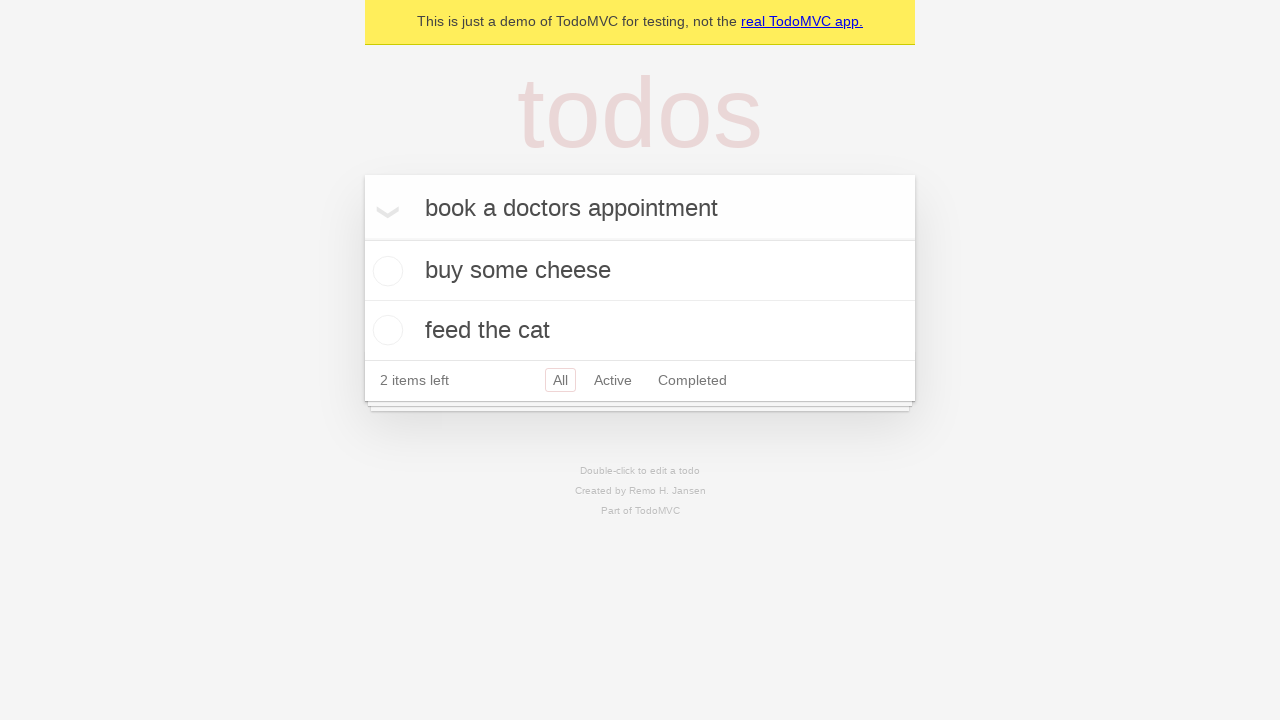

Pressed Enter to create third todo item on internal:attr=[placeholder="What needs to be done?"i]
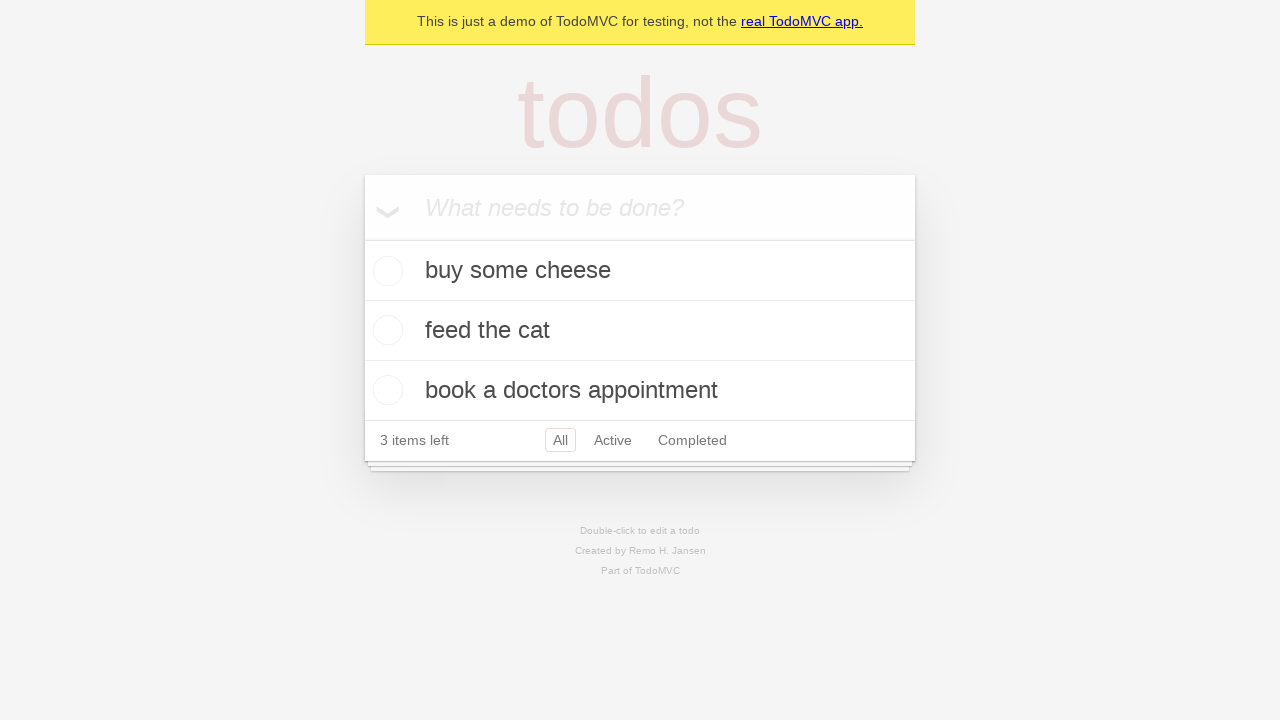

Waited for all 3 todo items to be created
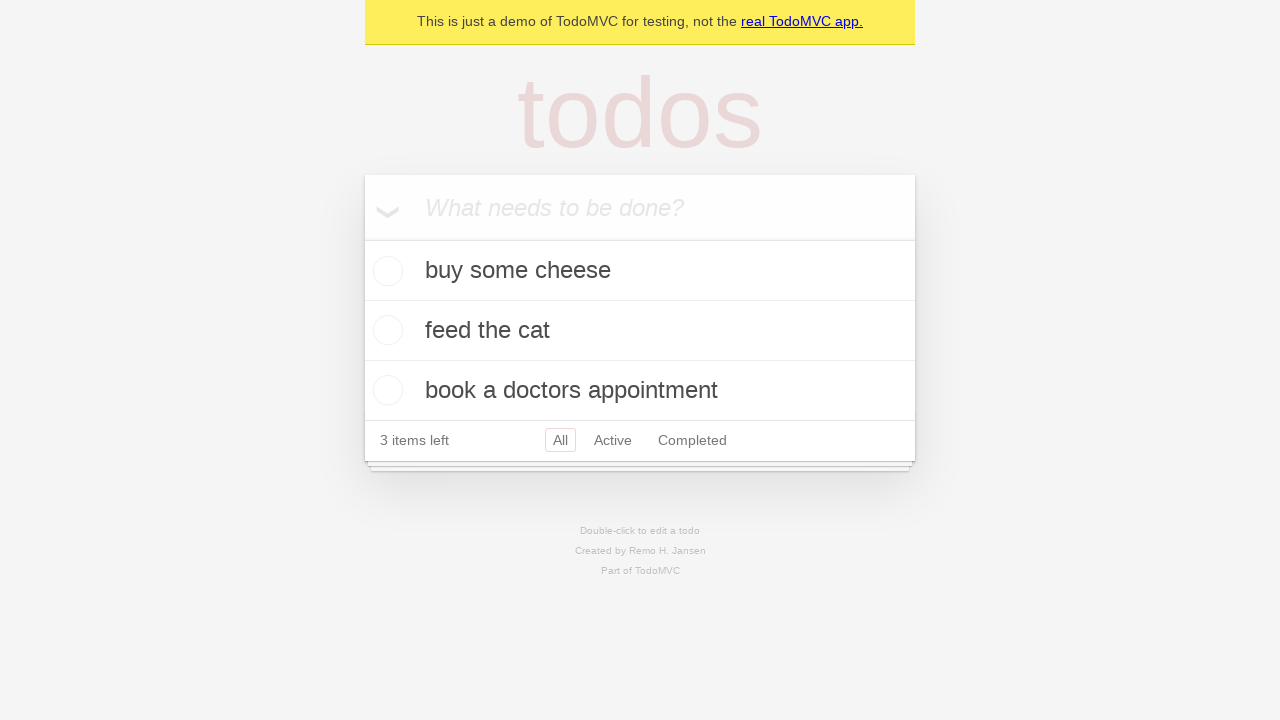

Double-clicked second todo item to enter edit mode at (640, 331) on internal:testid=[data-testid="todo-item"s] >> nth=1
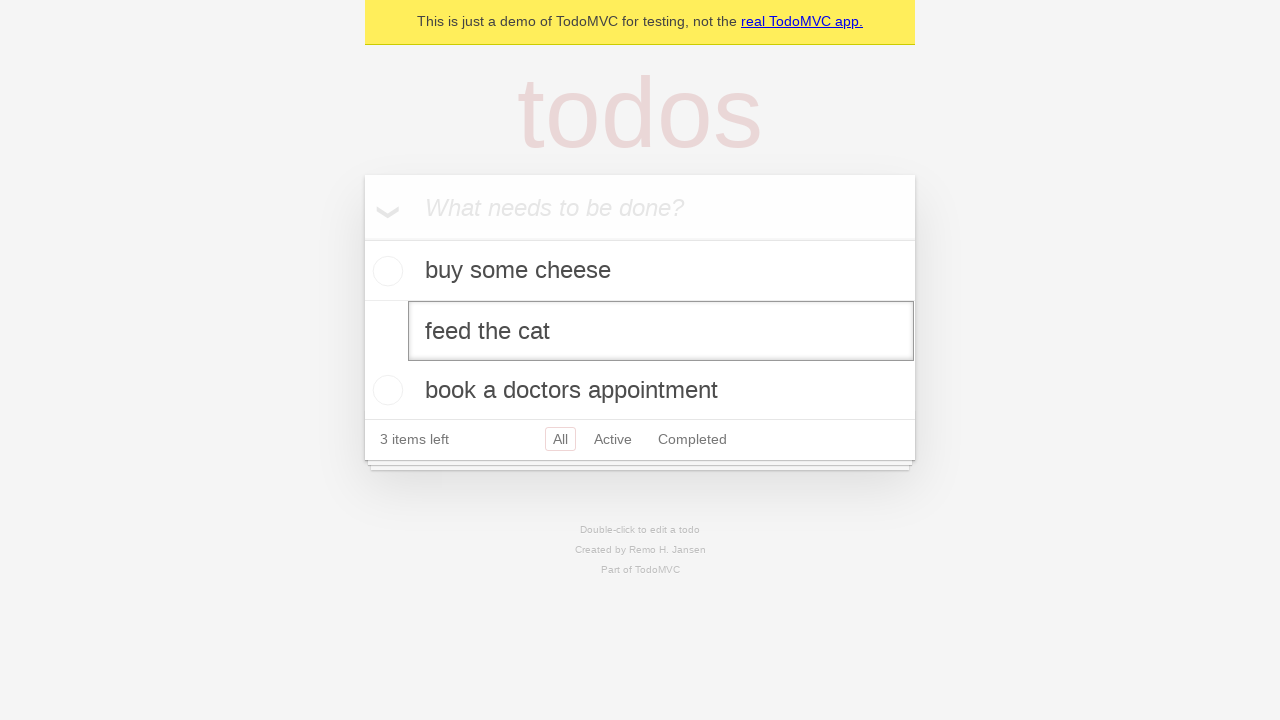

Filled edit textbox with new text 'buy some sausages' on internal:testid=[data-testid="todo-item"s] >> nth=1 >> internal:role=textbox[nam
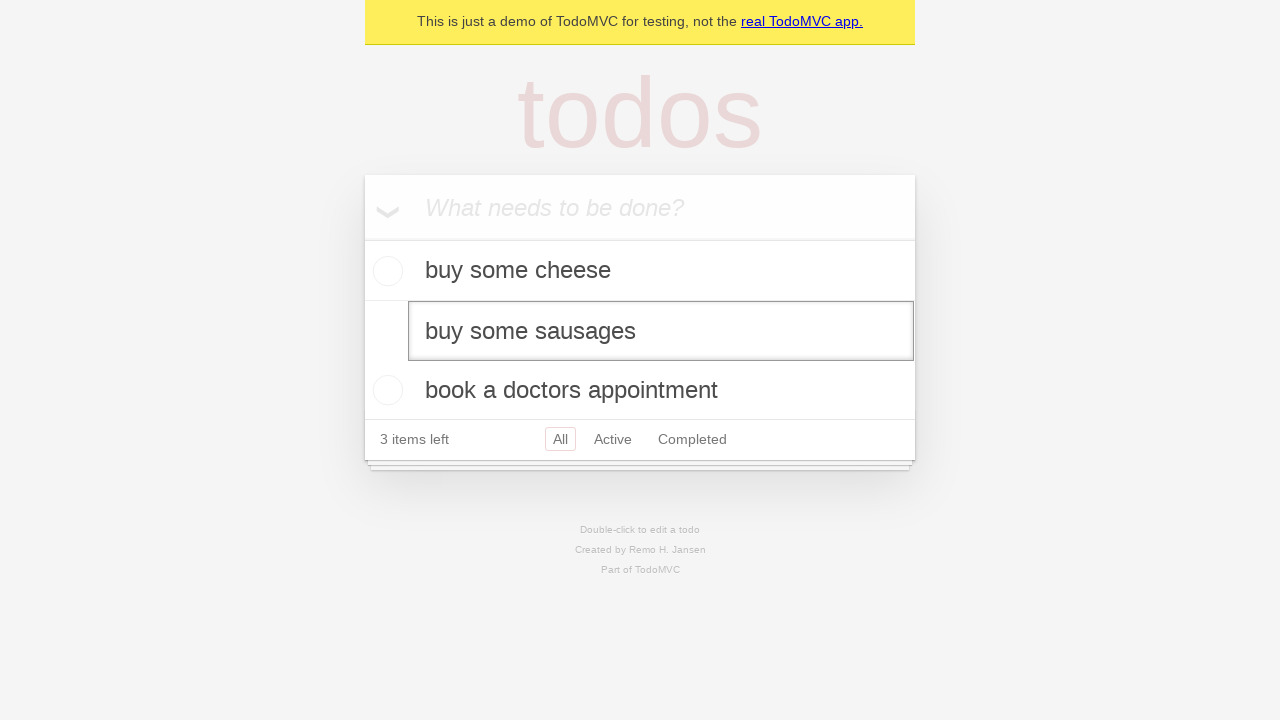

Pressed Enter to confirm todo item edit on internal:testid=[data-testid="todo-item"s] >> nth=1 >> internal:role=textbox[nam
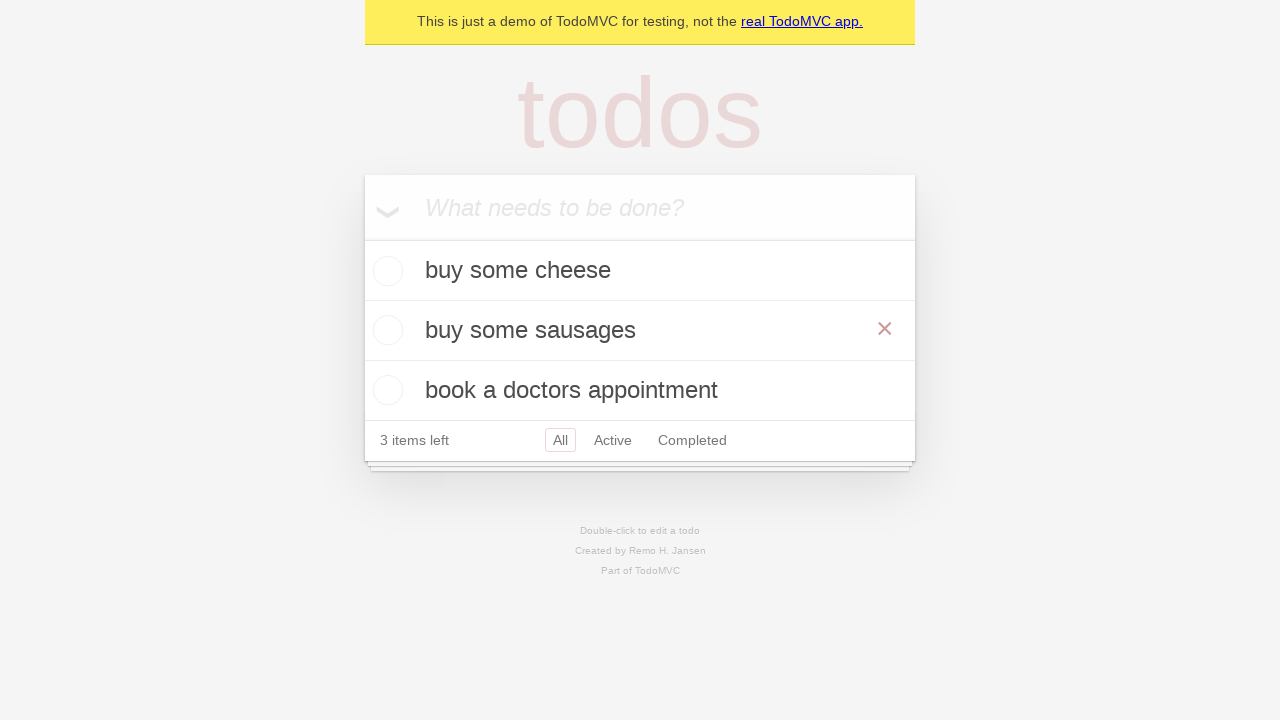

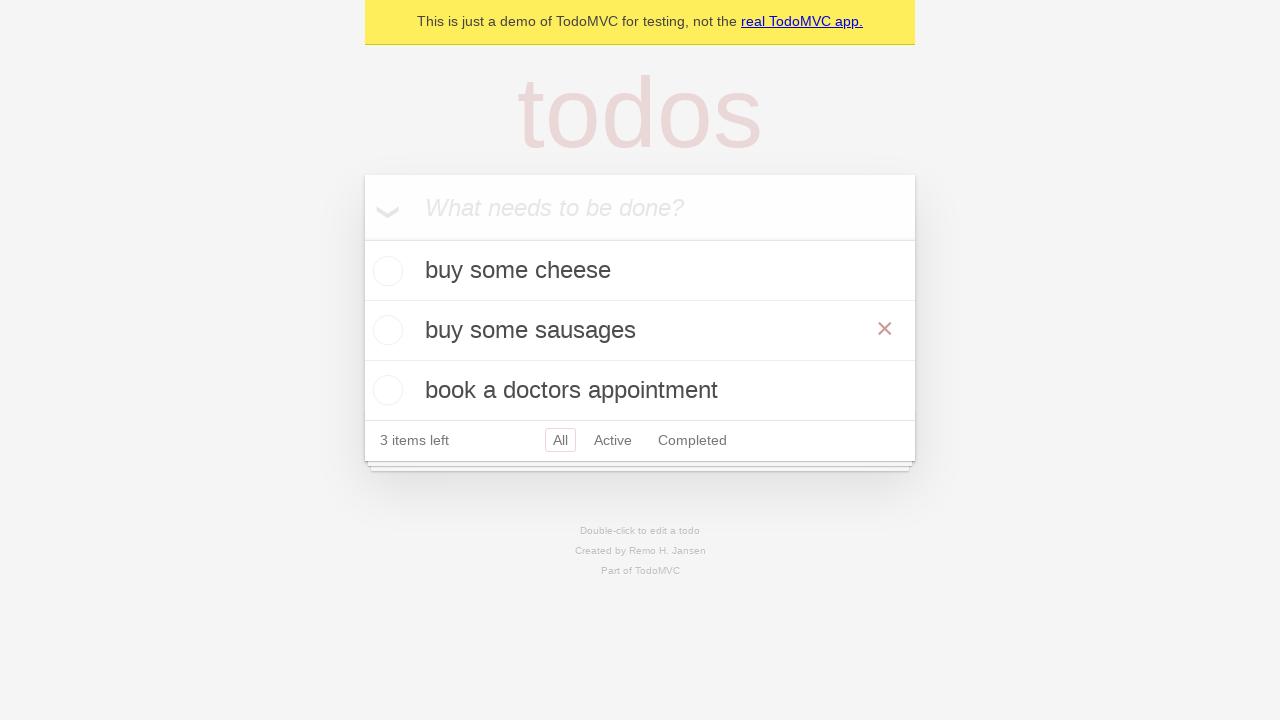